Navigates to the Fill Out Forms page by clicking on its hyperlink and verifies the destination URL

Starting URL: https://ultimateqa.com/automation/

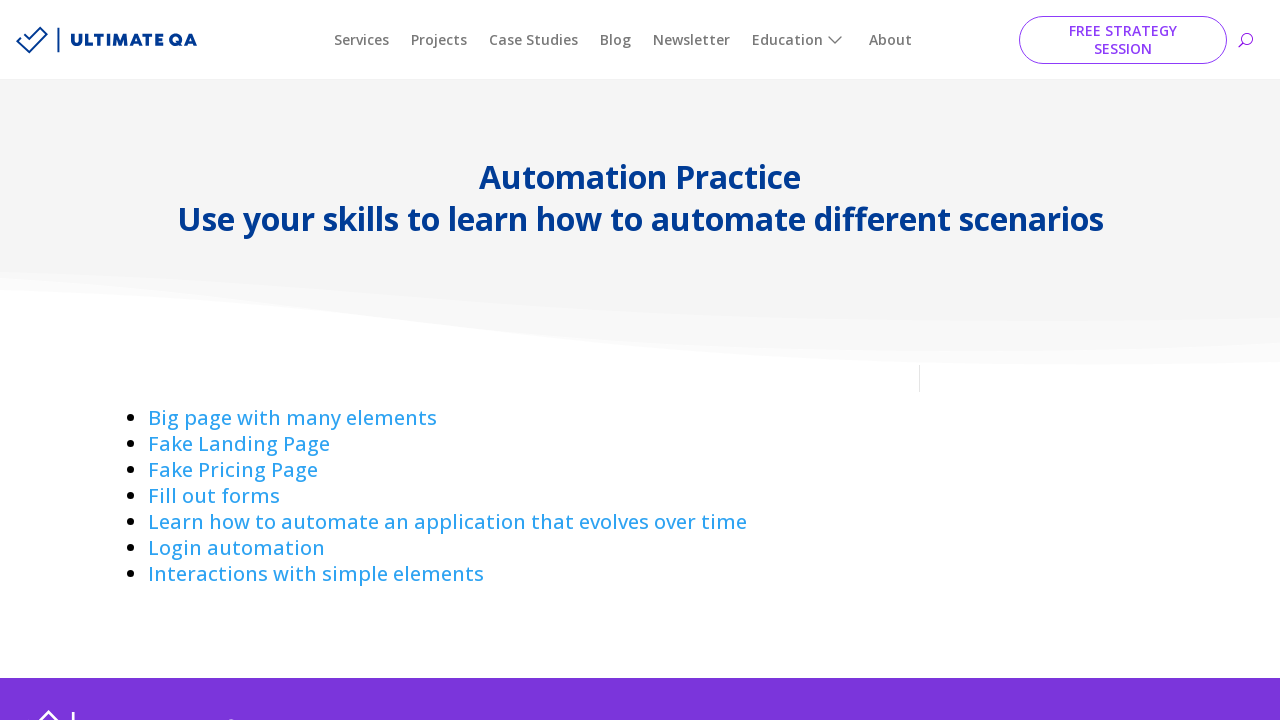

Clicked on 'Fill out forms' hyperlink at (214, 496) on a:has-text('Fill out ')
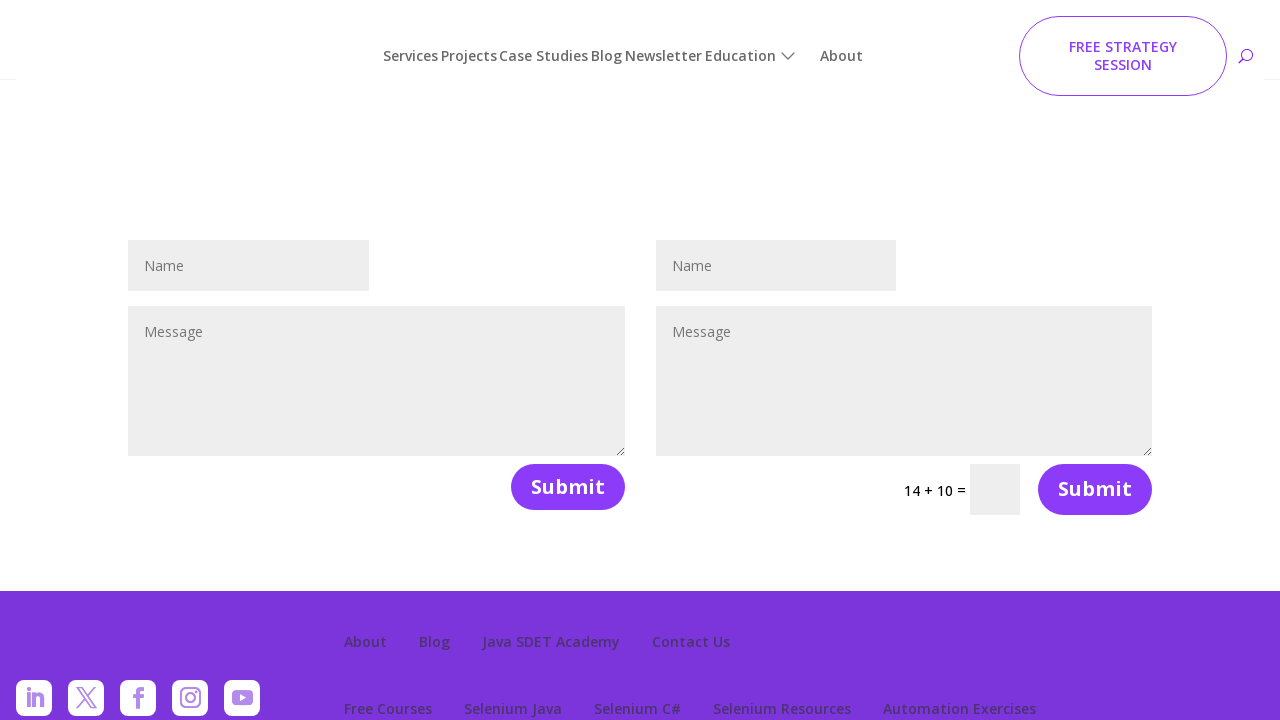

Successfully navigated to Fill Out Forms page at https://ultimateqa.com/filling-out-forms/
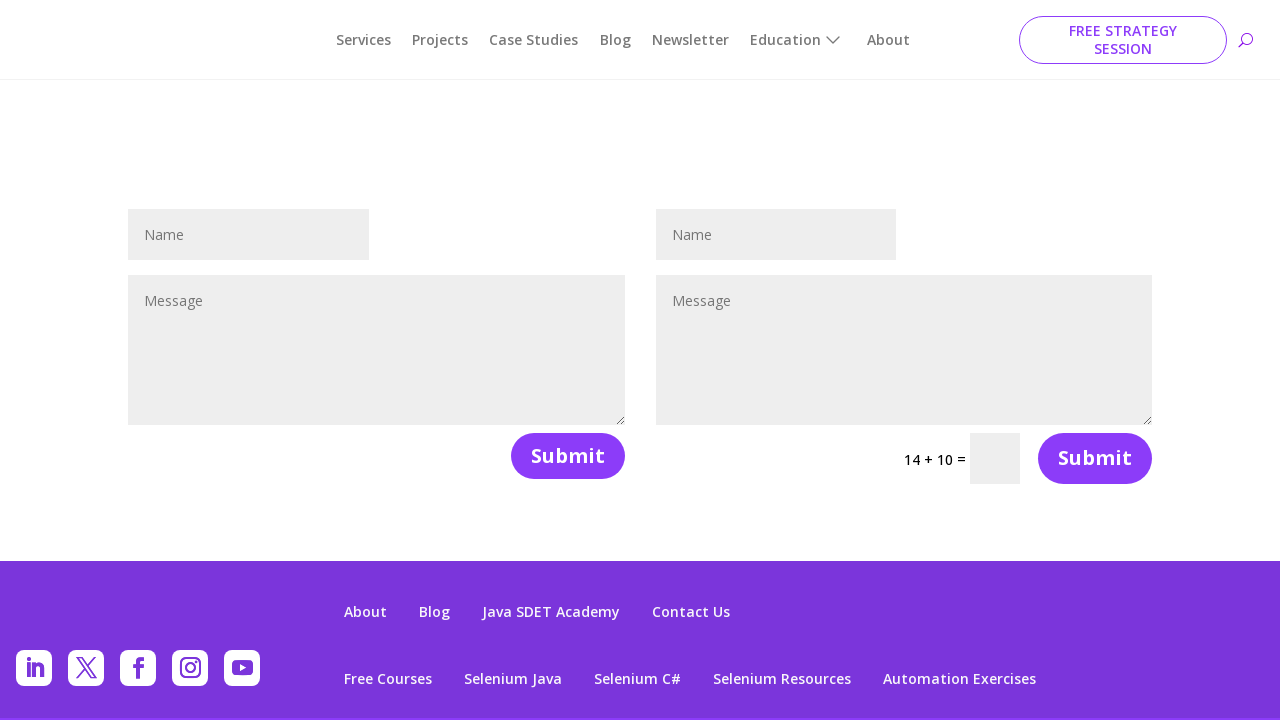

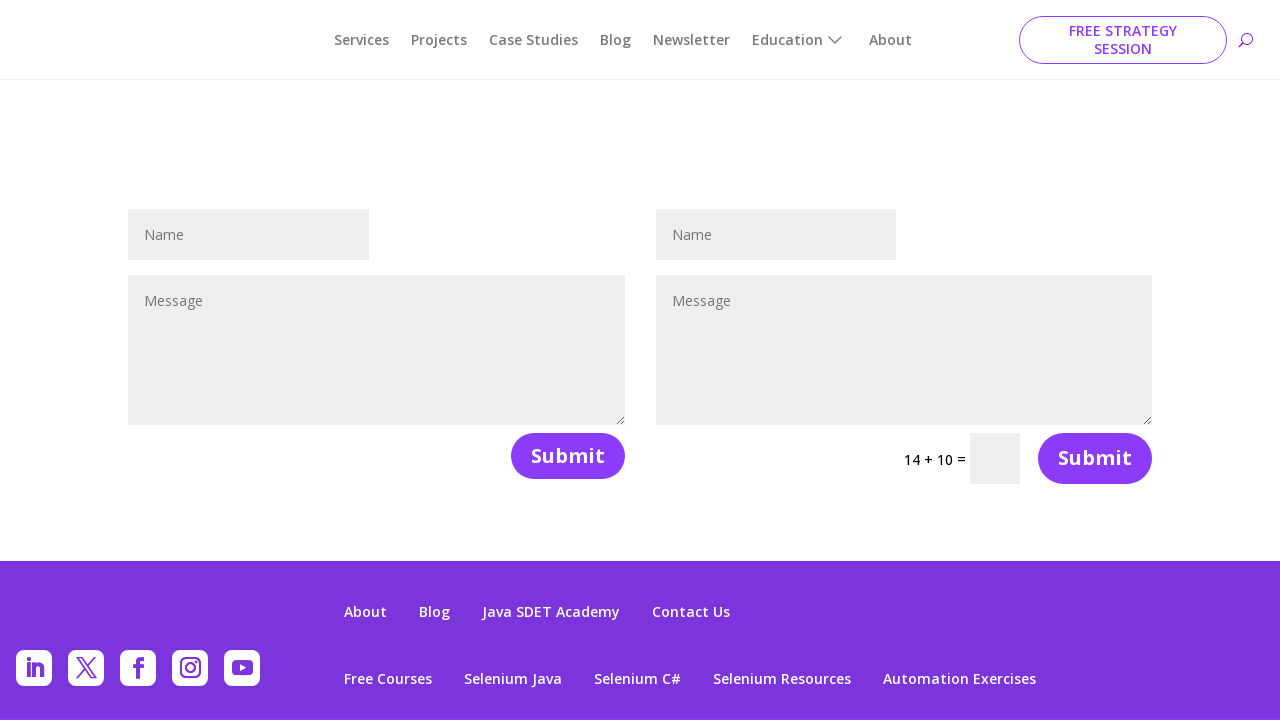